Tests injecting jQuery and jQuery Growl library into a page via JavaScript execution, then displays various notification messages (standard, error, notice, warning) using the Growl plugin.

Starting URL: http://the-internet.herokuapp.com

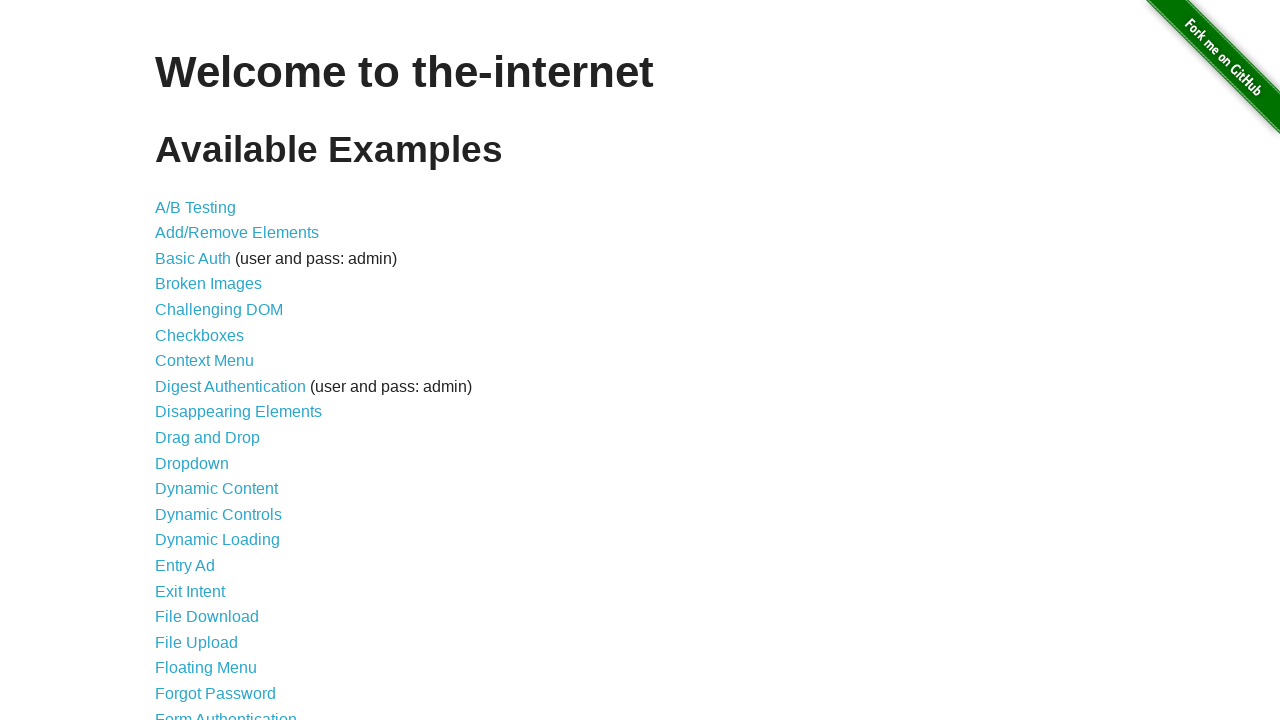

Navigated to the-internet.herokuapp.com
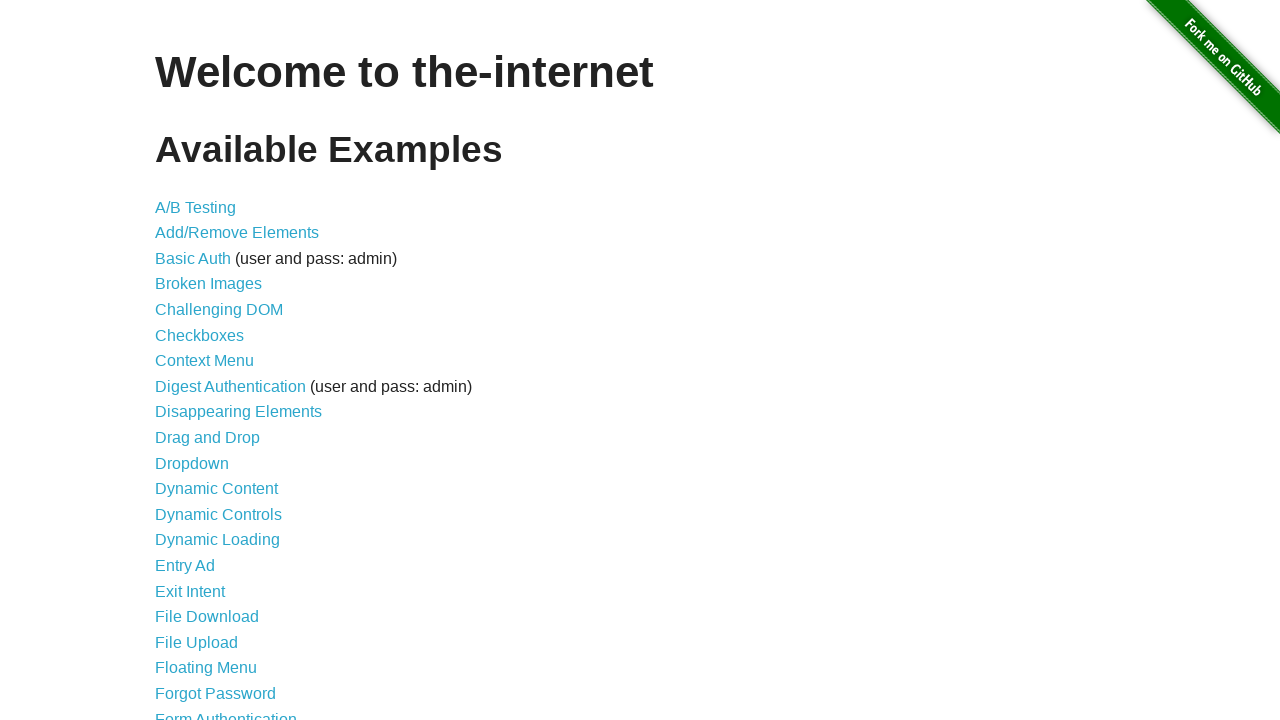

Injected jQuery library into page
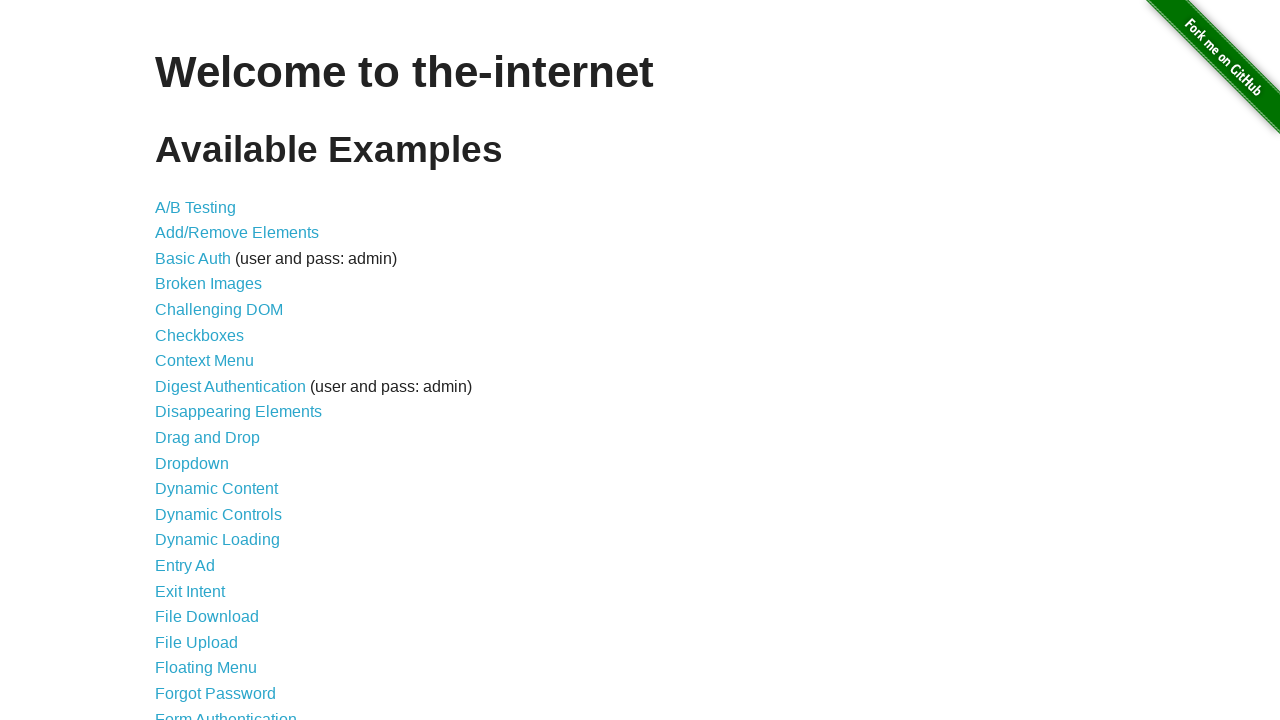

Injected jQuery Growl library script
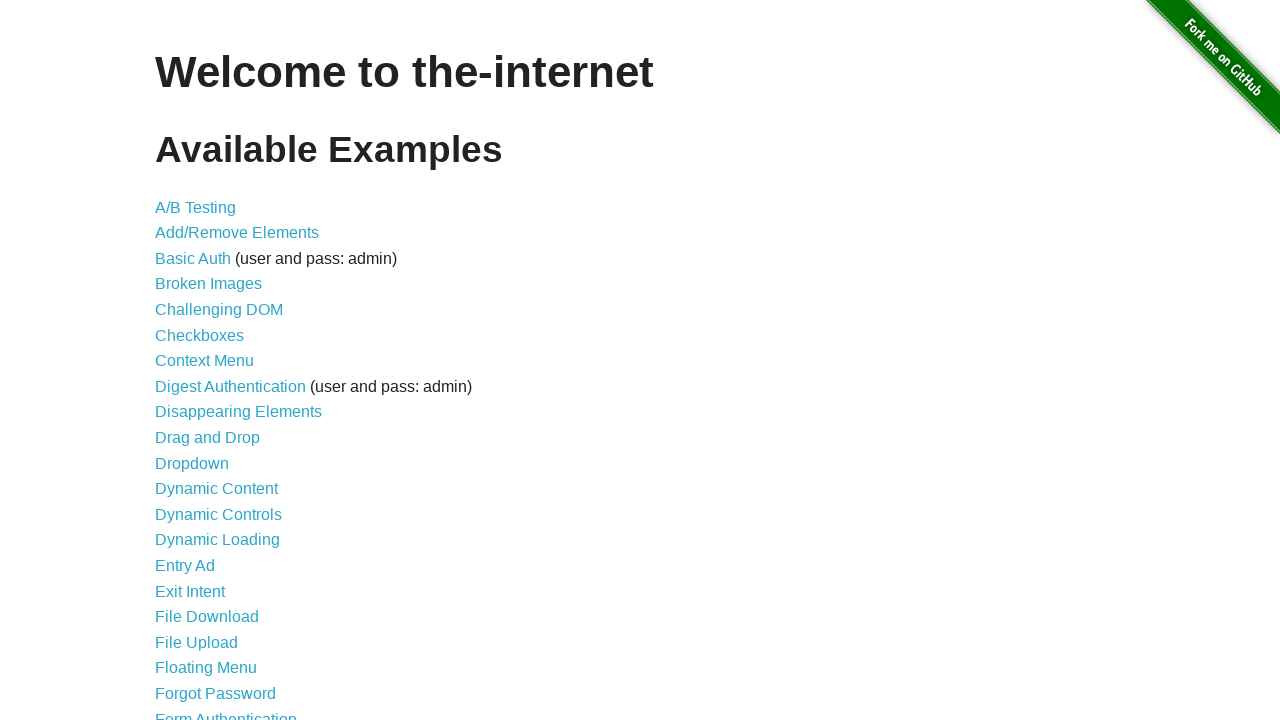

Injected jQuery Growl CSS styles
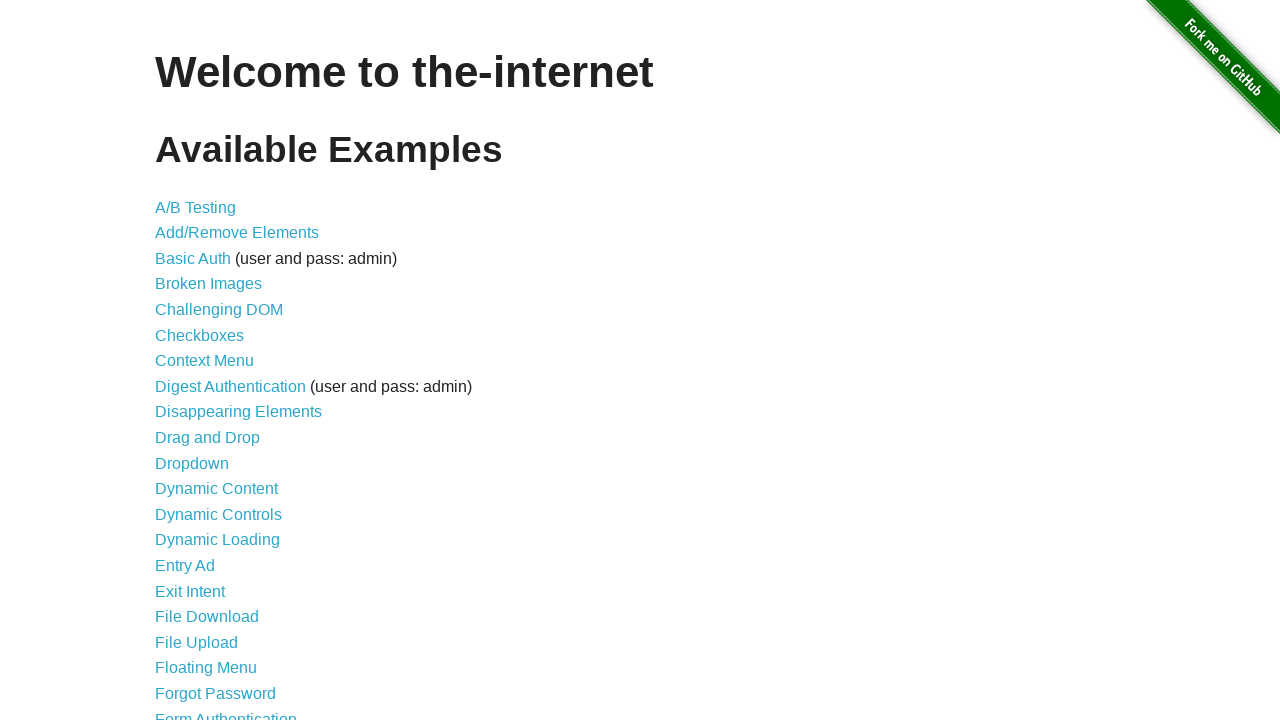

Waited for scripts to load
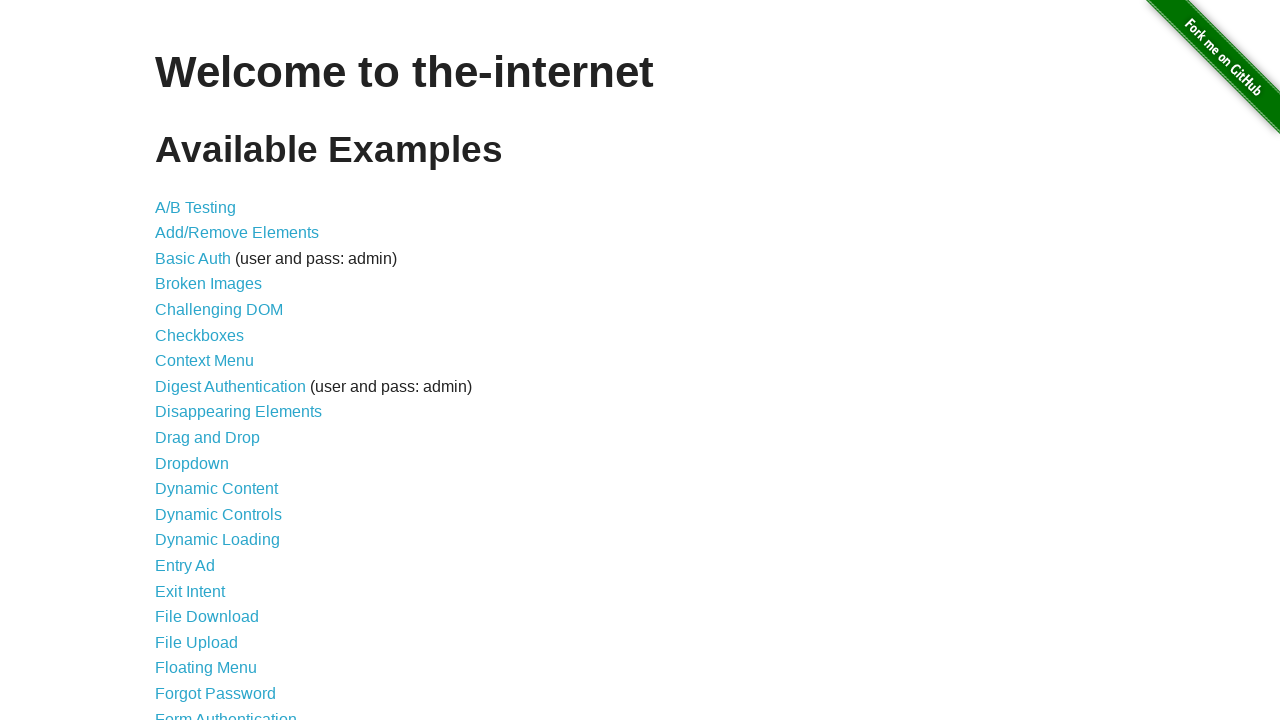

Displayed standard Growl notification (GET /)
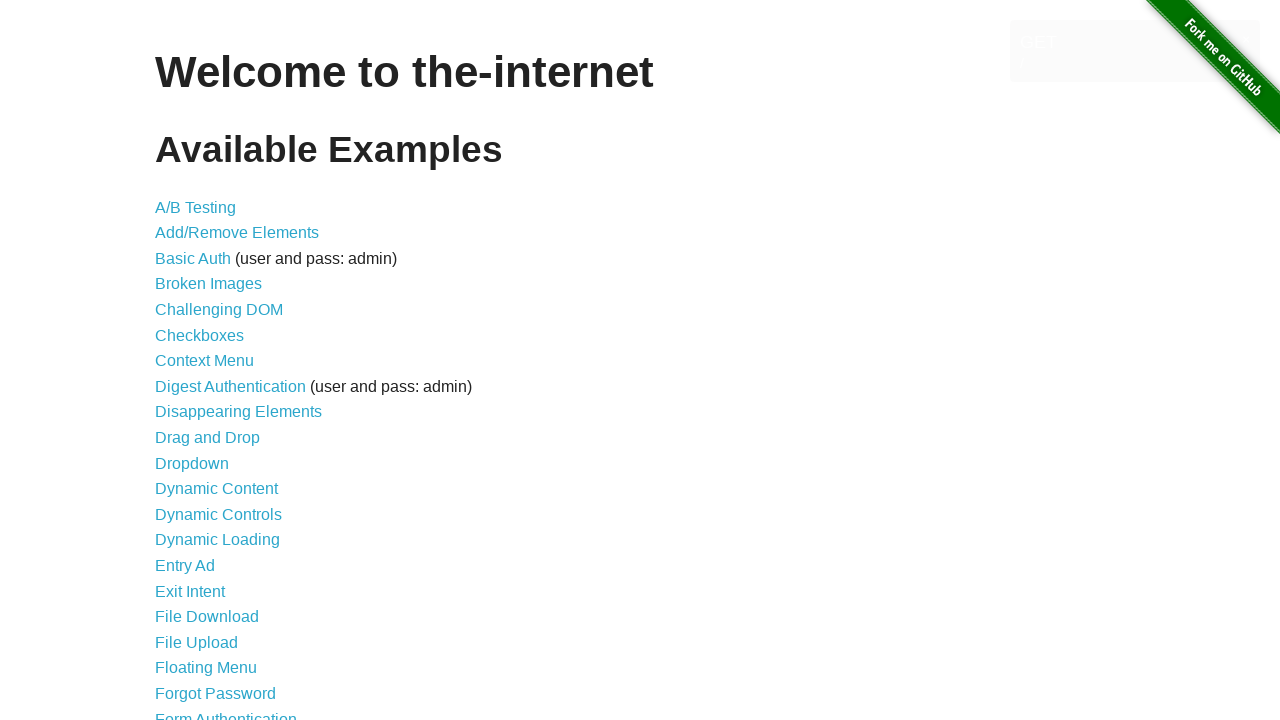

Displayed error Growl notification
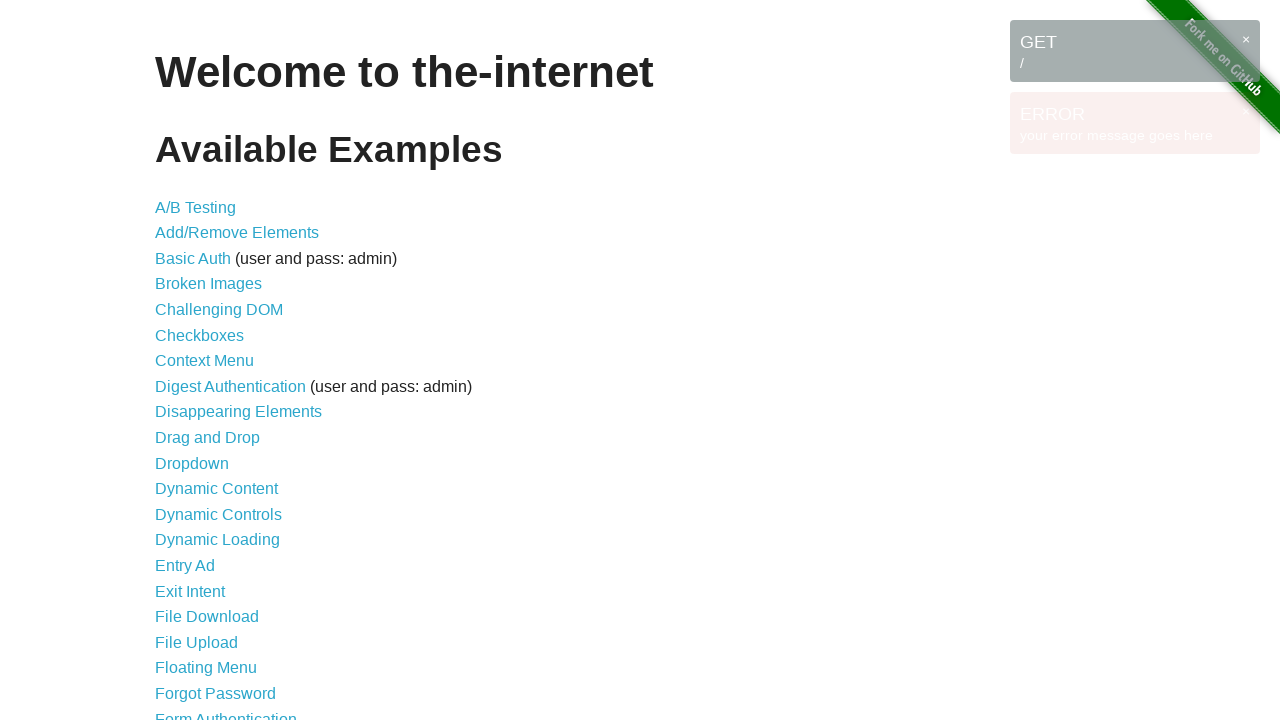

Displayed notice Growl notification
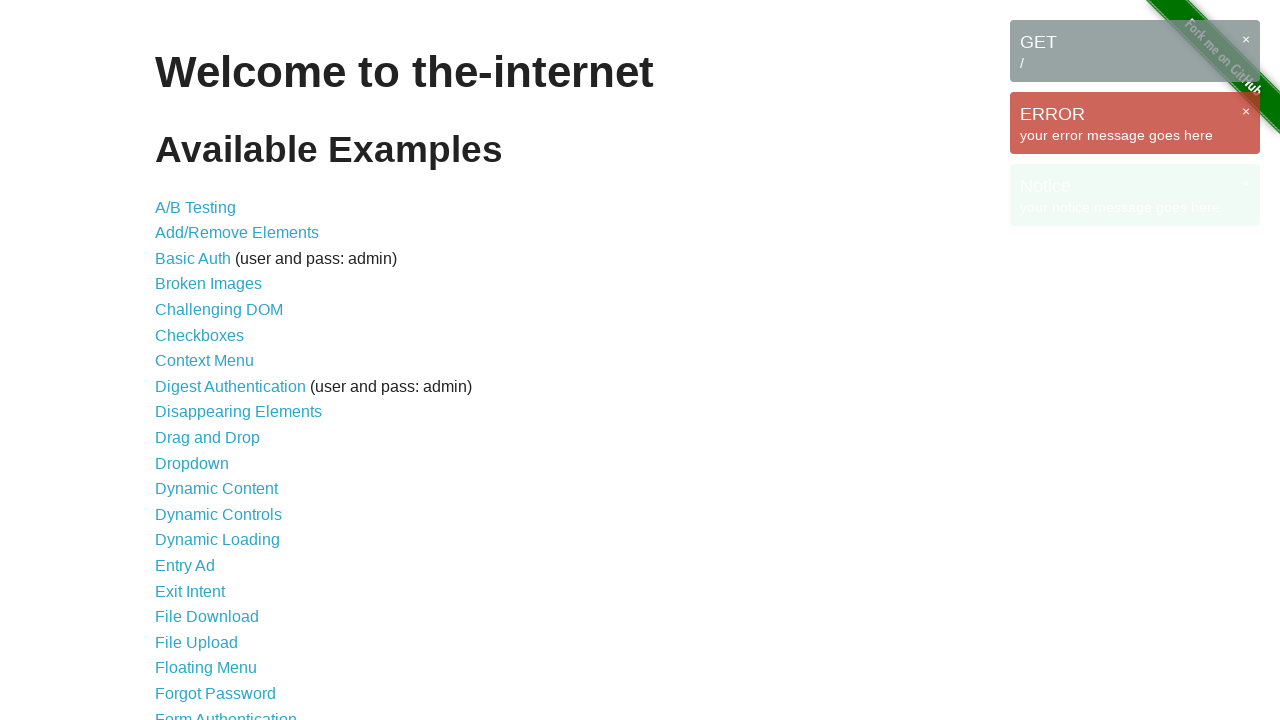

Displayed warning Growl notification
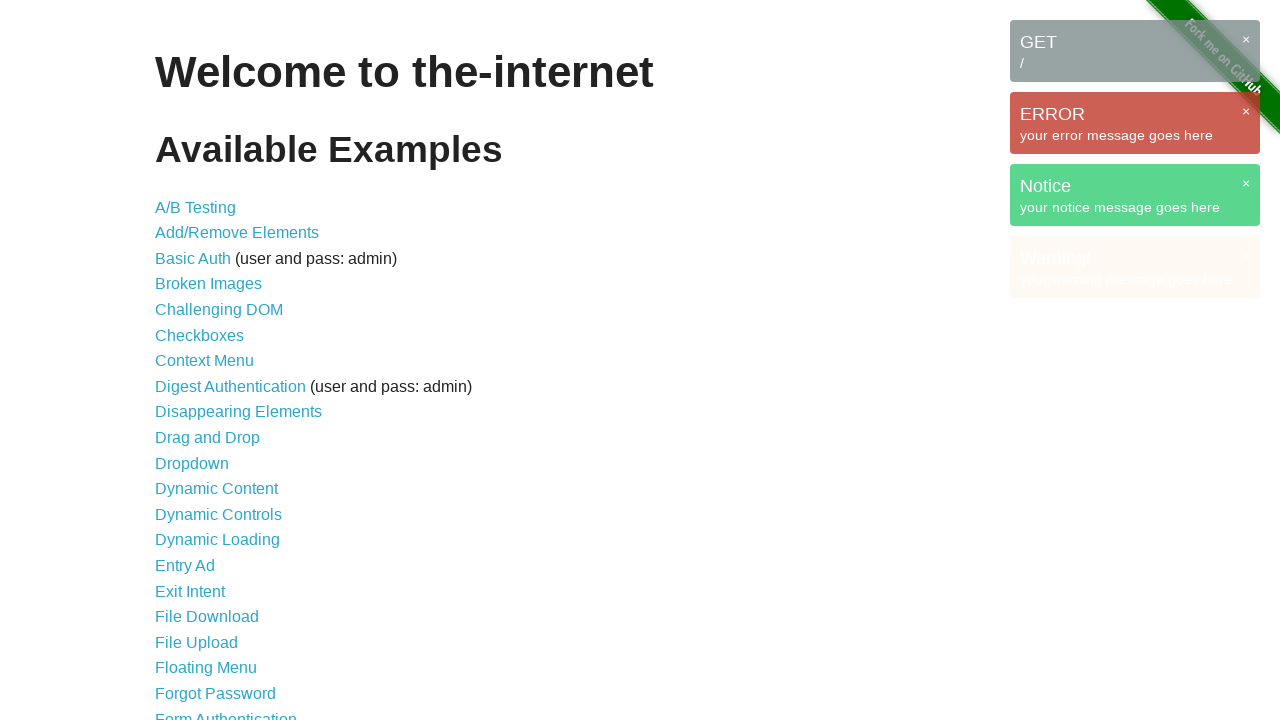

Waited for notifications to display
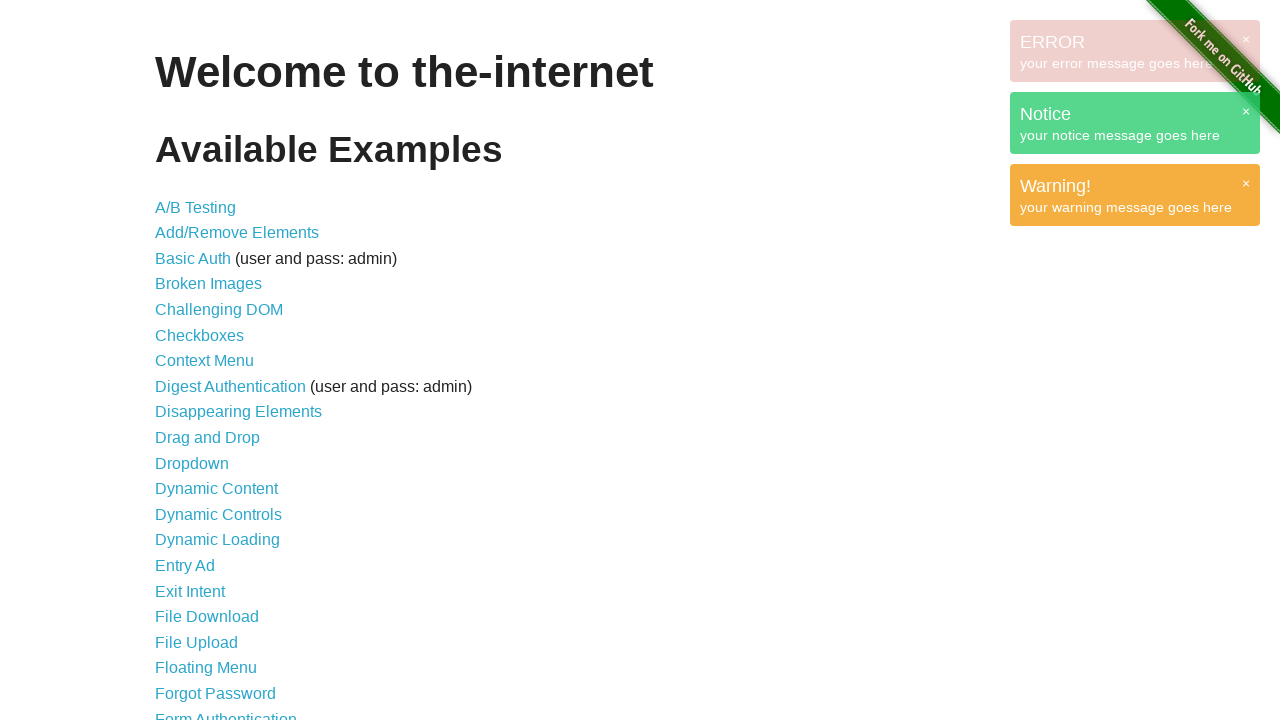

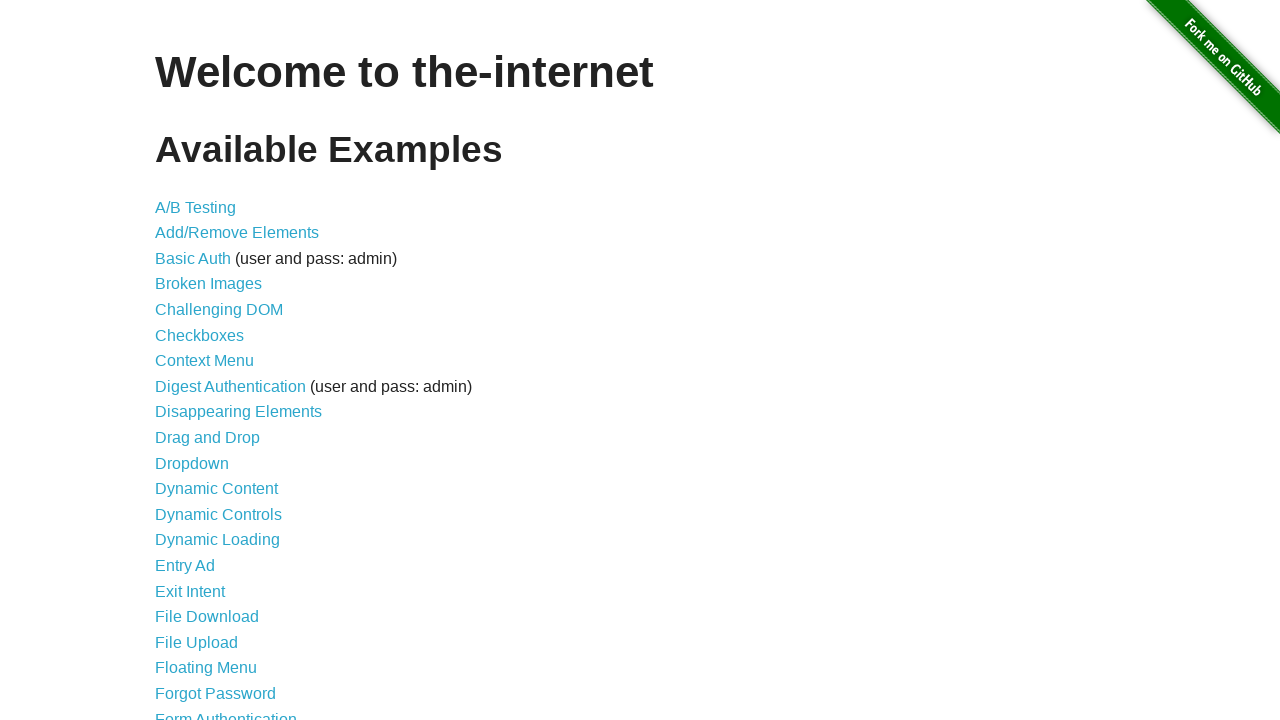